Tests the sortable functionality on jQuery UI demo page by dragging and reordering list items using click-and-hold actions

Starting URL: https://jqueryui.com/

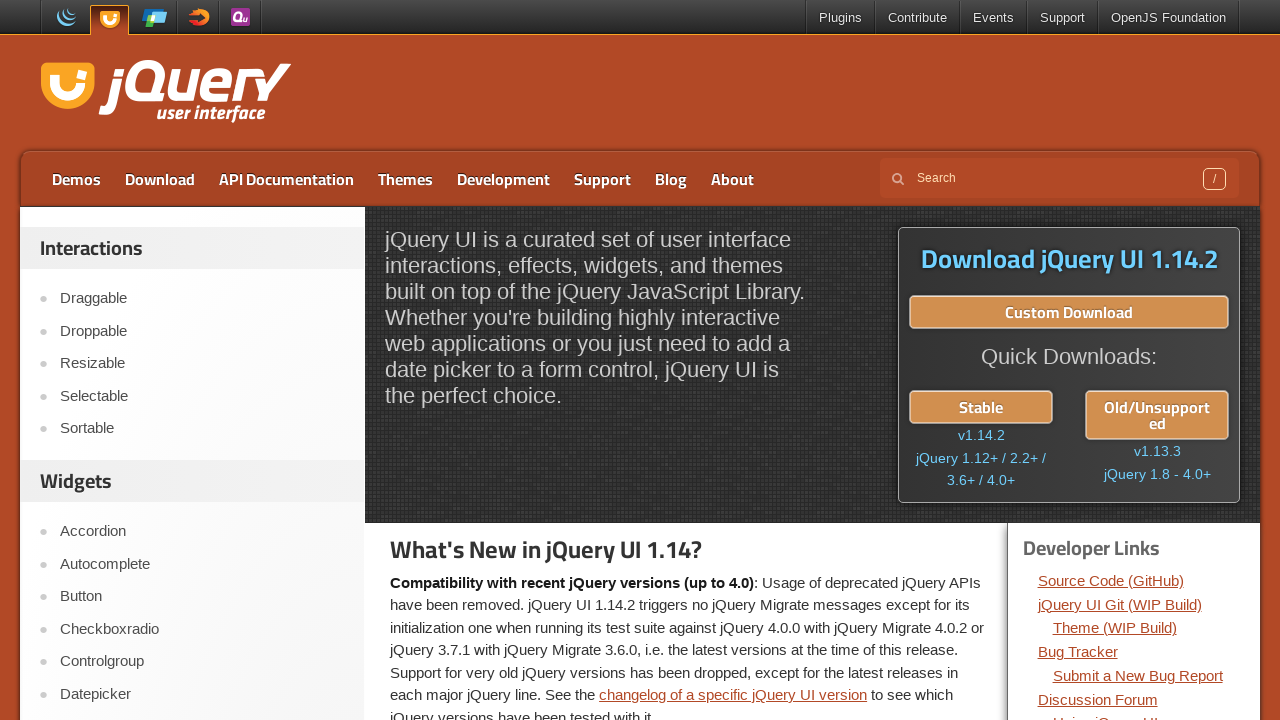

Clicked on Sortable menu item at (202, 429) on text=Sortable
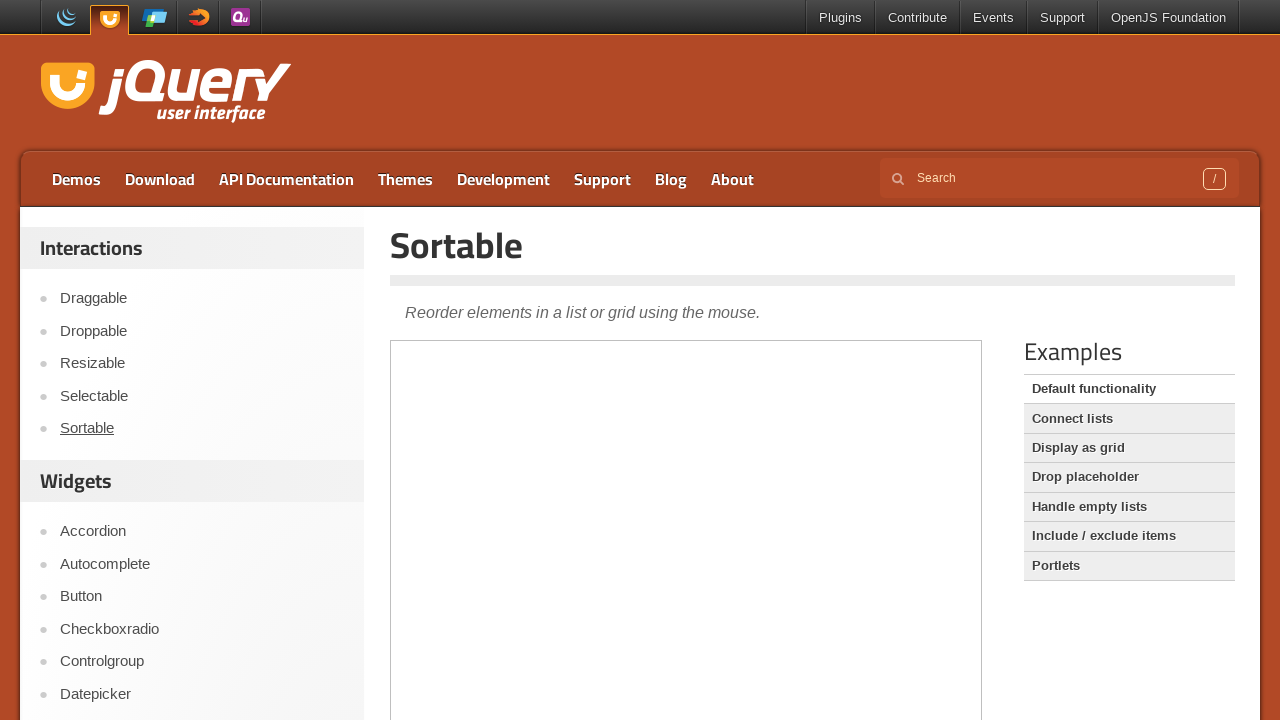

Located demo frame for sortable interaction
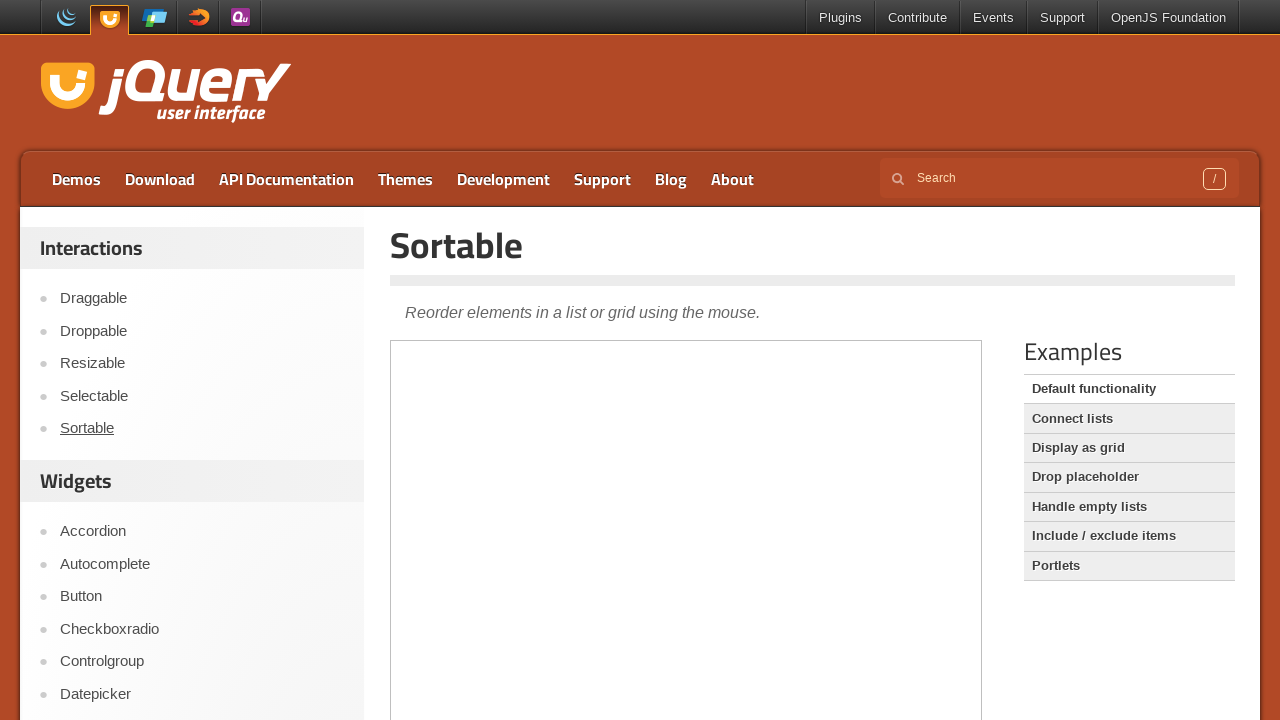

Retrieved references to sortable list items (items 1, 3, 5, 7)
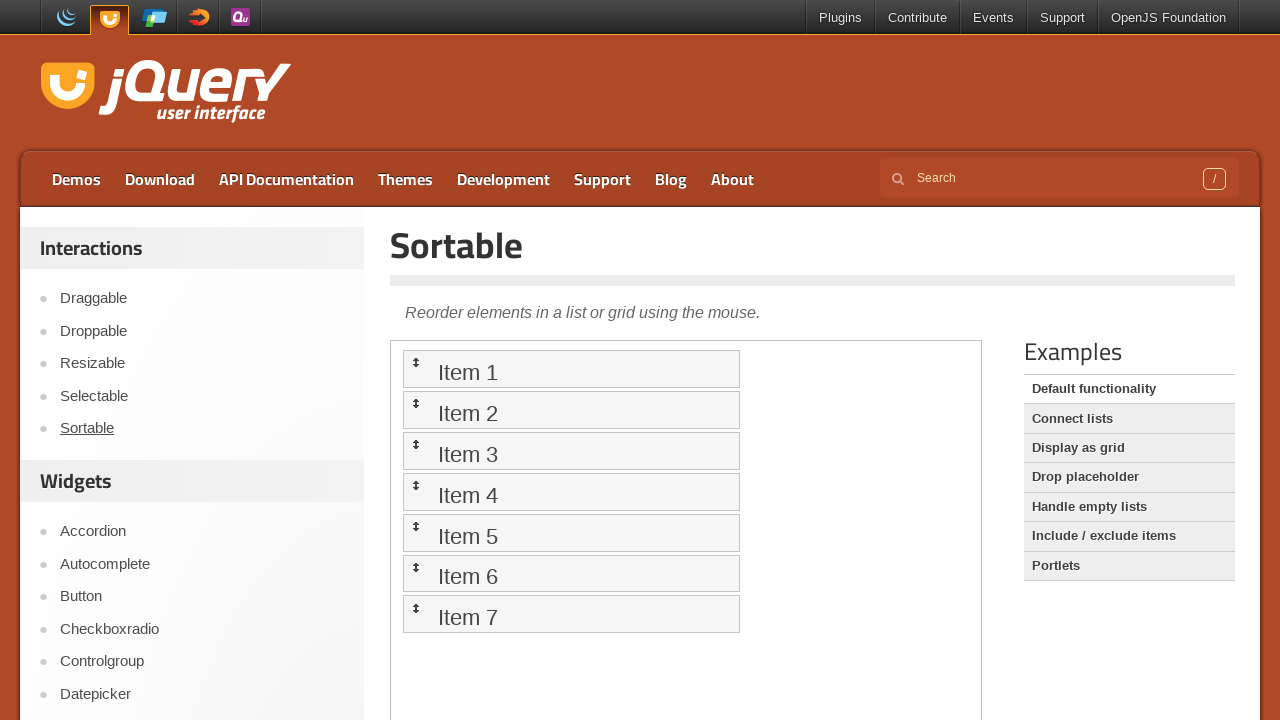

Dragged item 1 to item 7 position at (571, 614)
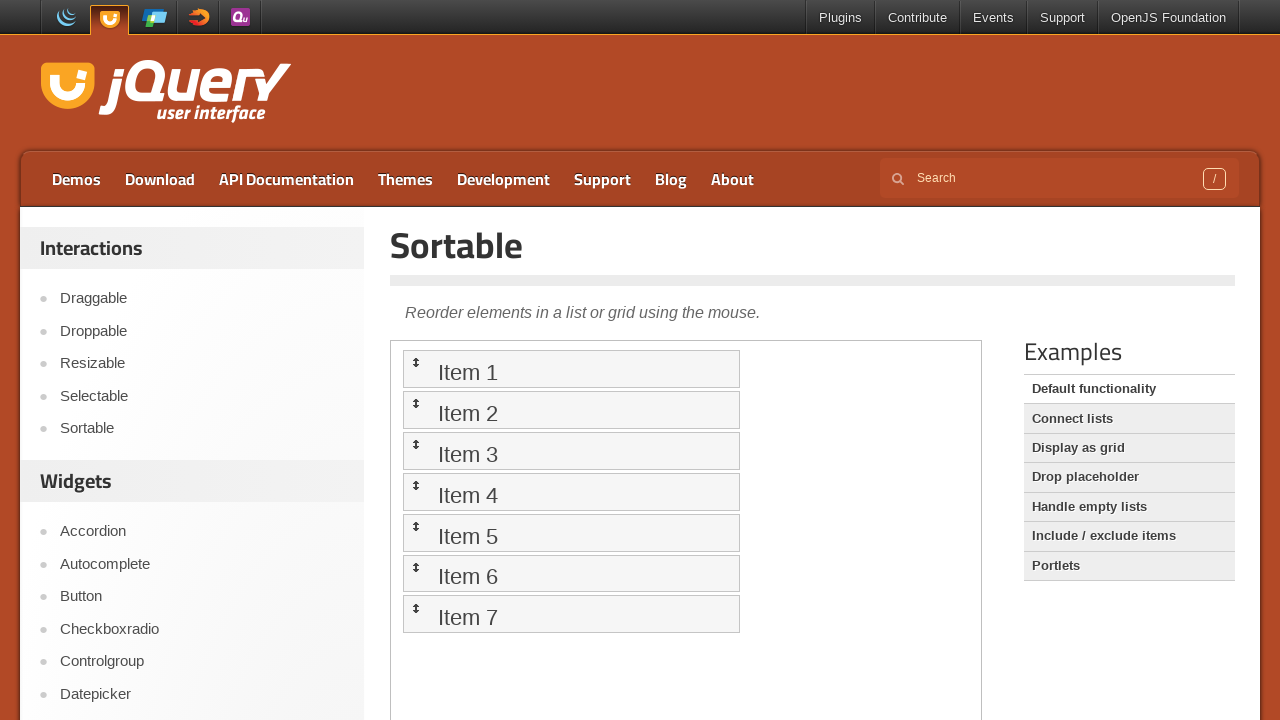

Waited 1000ms for drag operation to complete
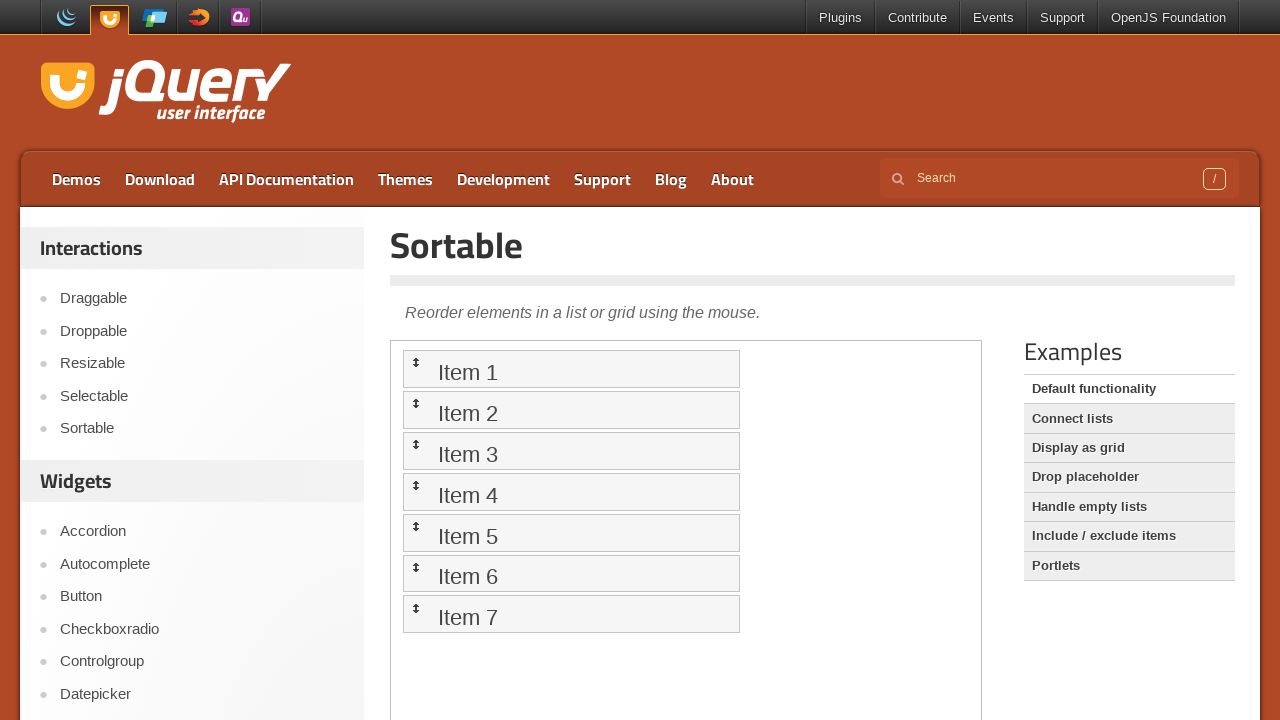

Dragged item 3 to item 7 position at (571, 614)
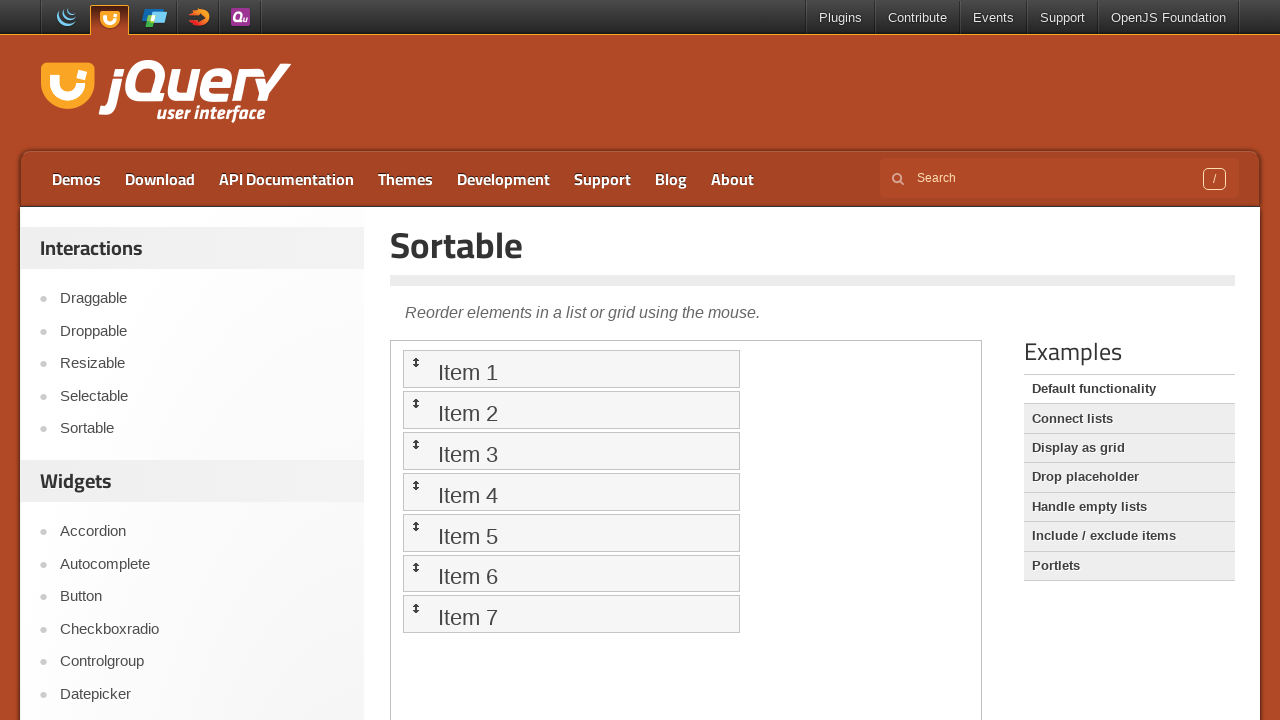

Waited 1000ms for drag operation to complete
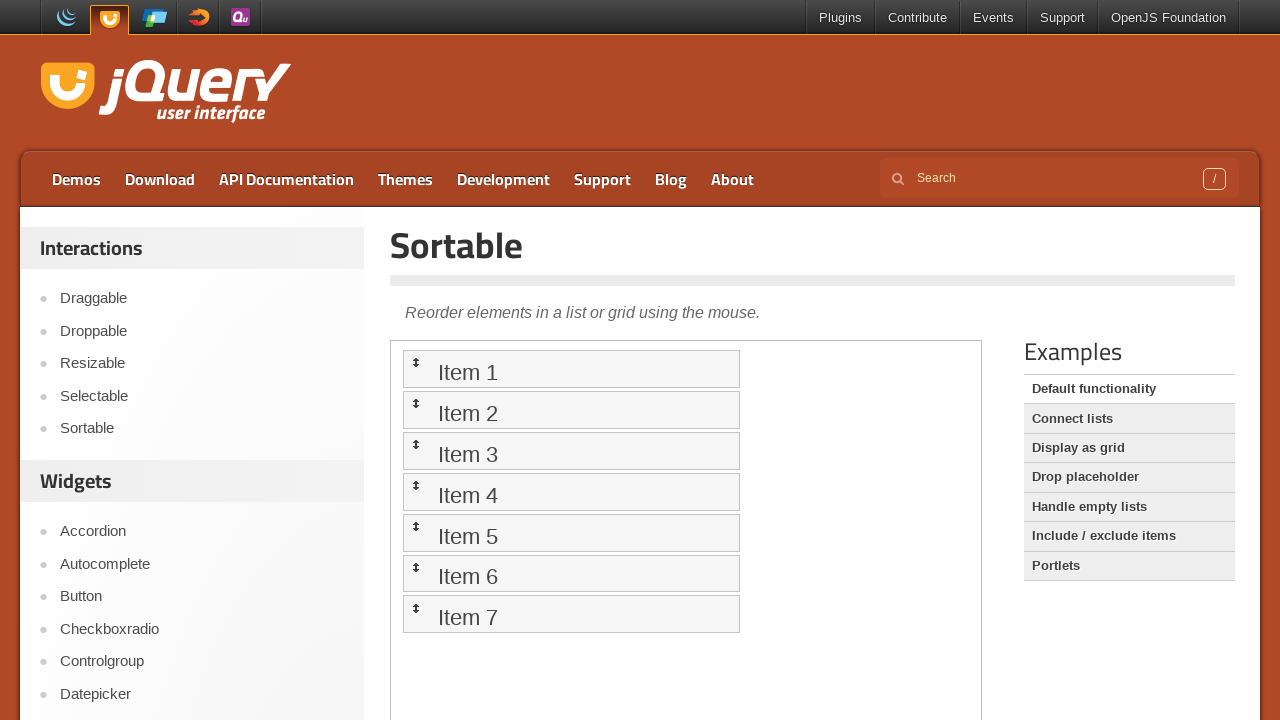

Dragged item 5 to item 7 position at (571, 614)
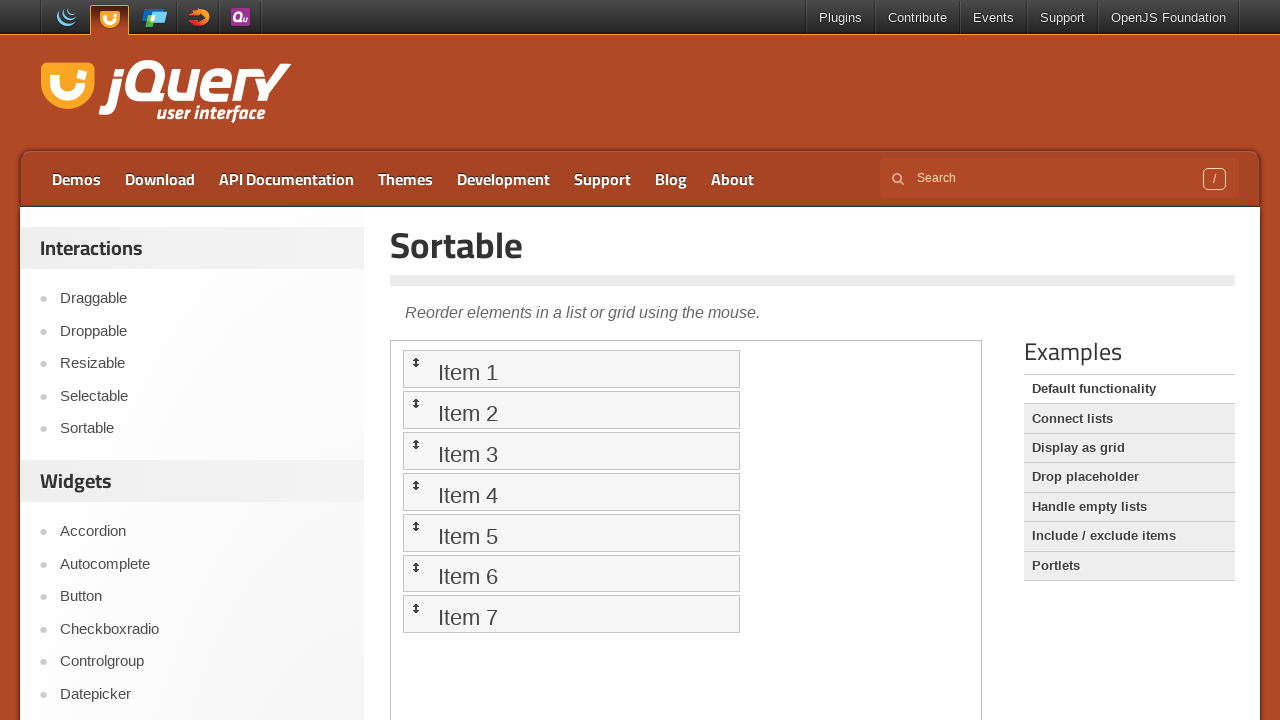

Waited 1000ms for drag operation to complete
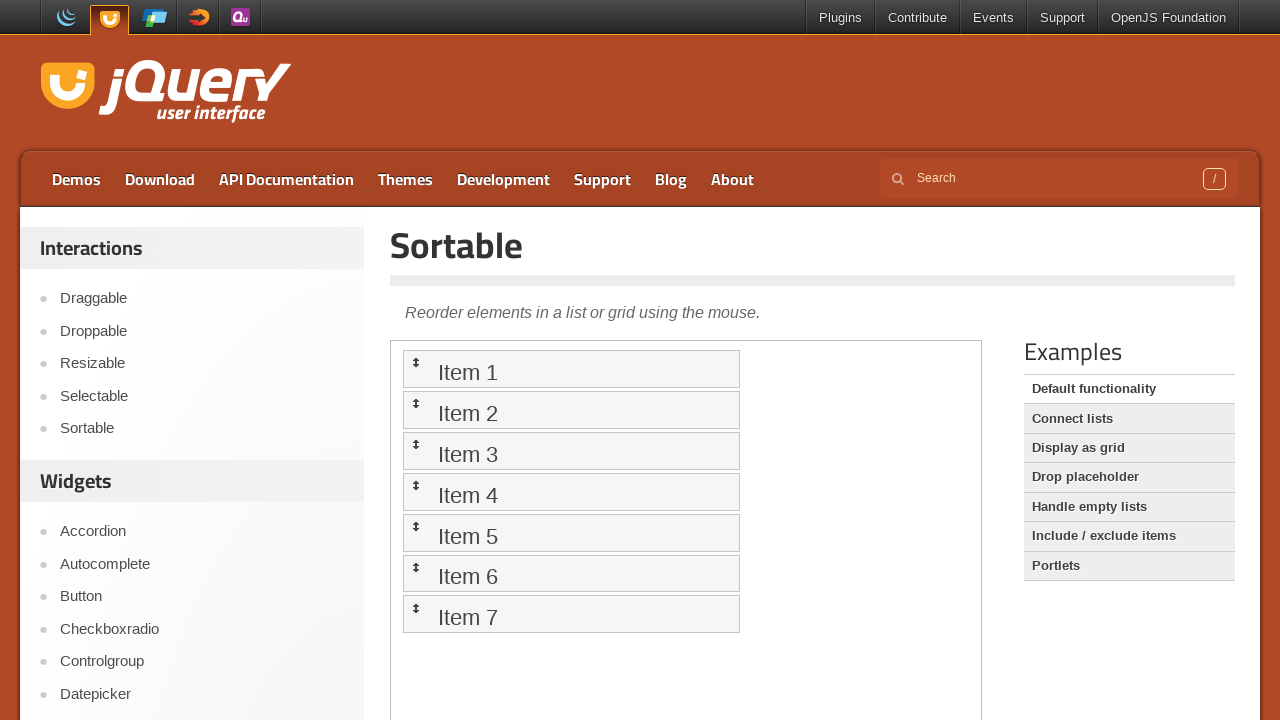

Dragged item 7 to item 3 position at (571, 451)
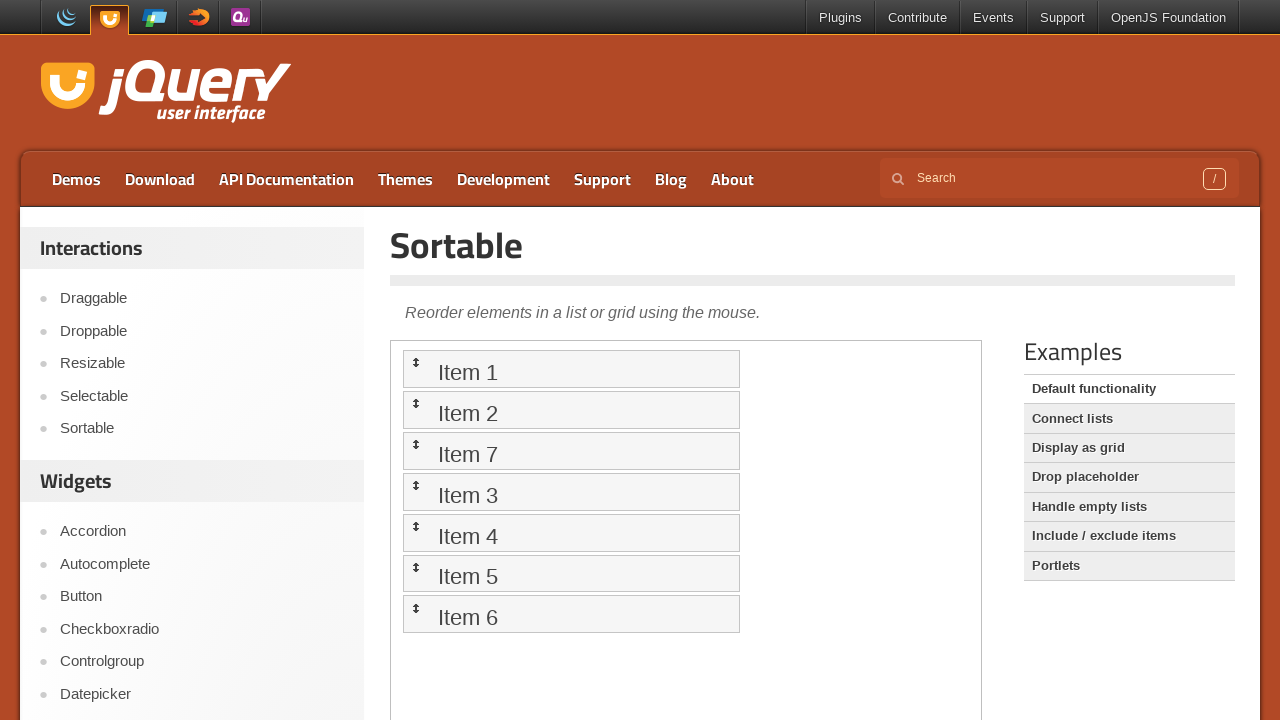

Waited 1000ms for drag operation to complete
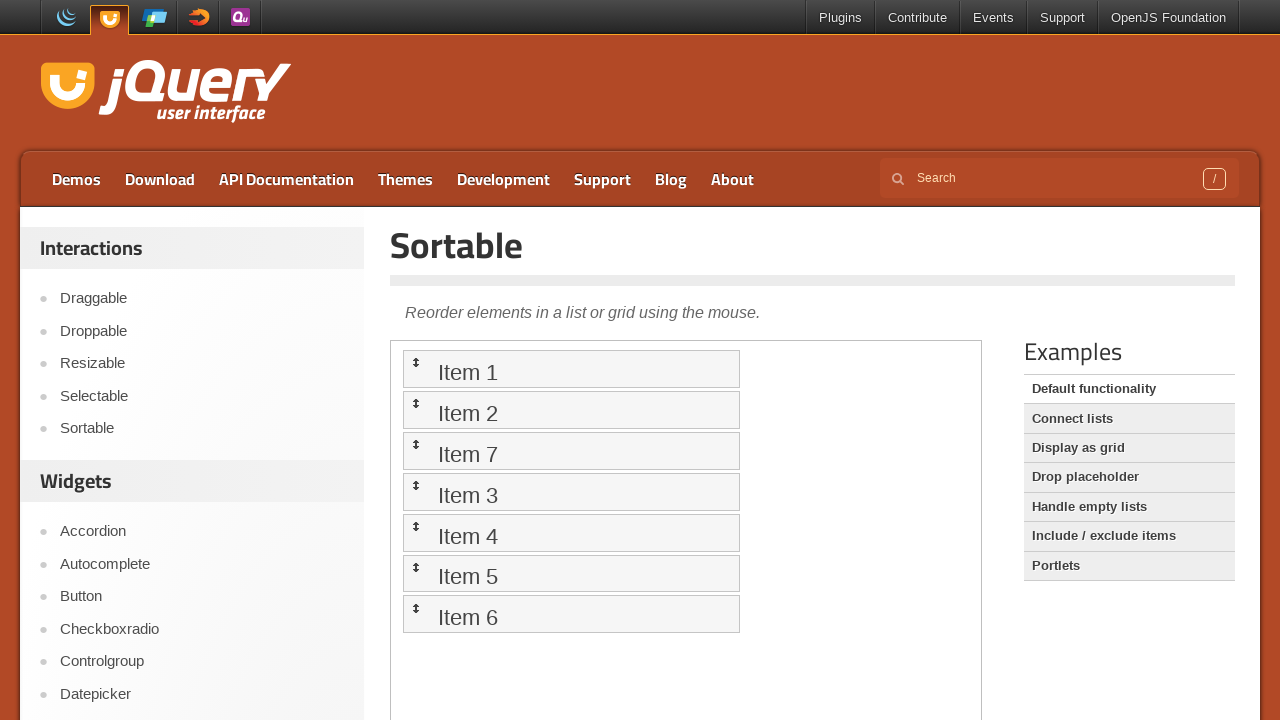

Located Sortable text element on the page
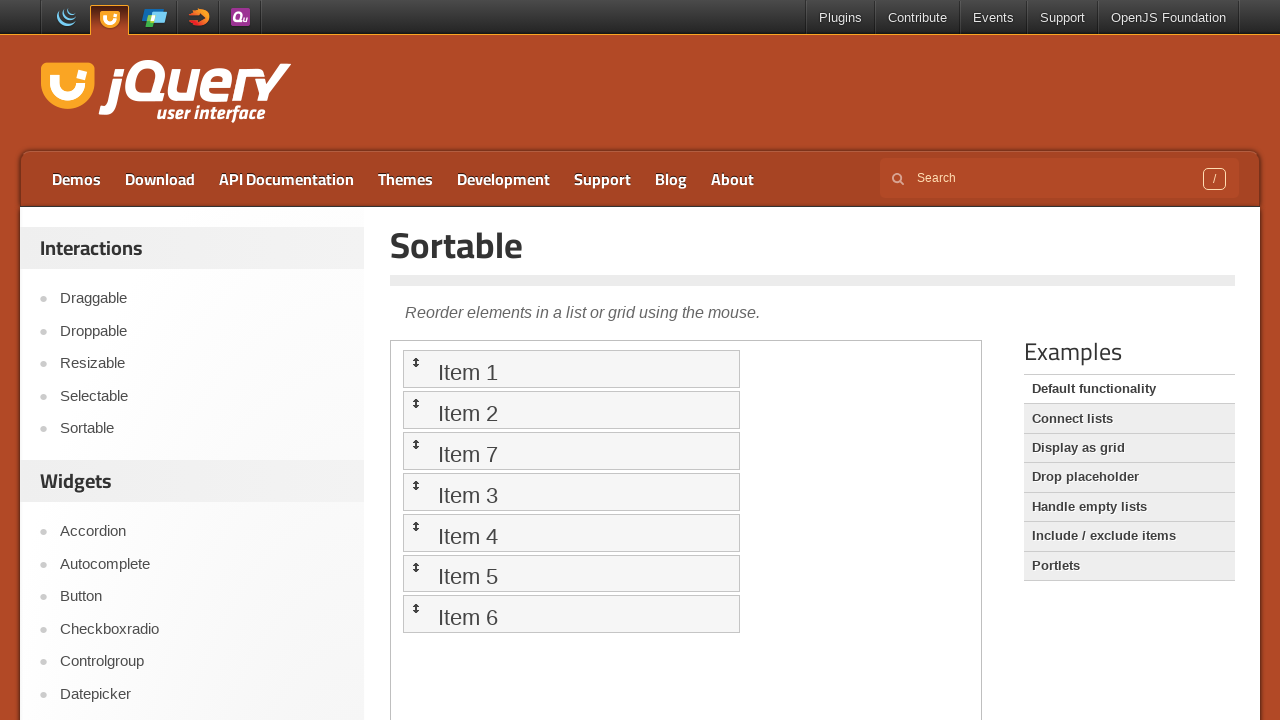

Retrieved and printed inner text of Sortable element
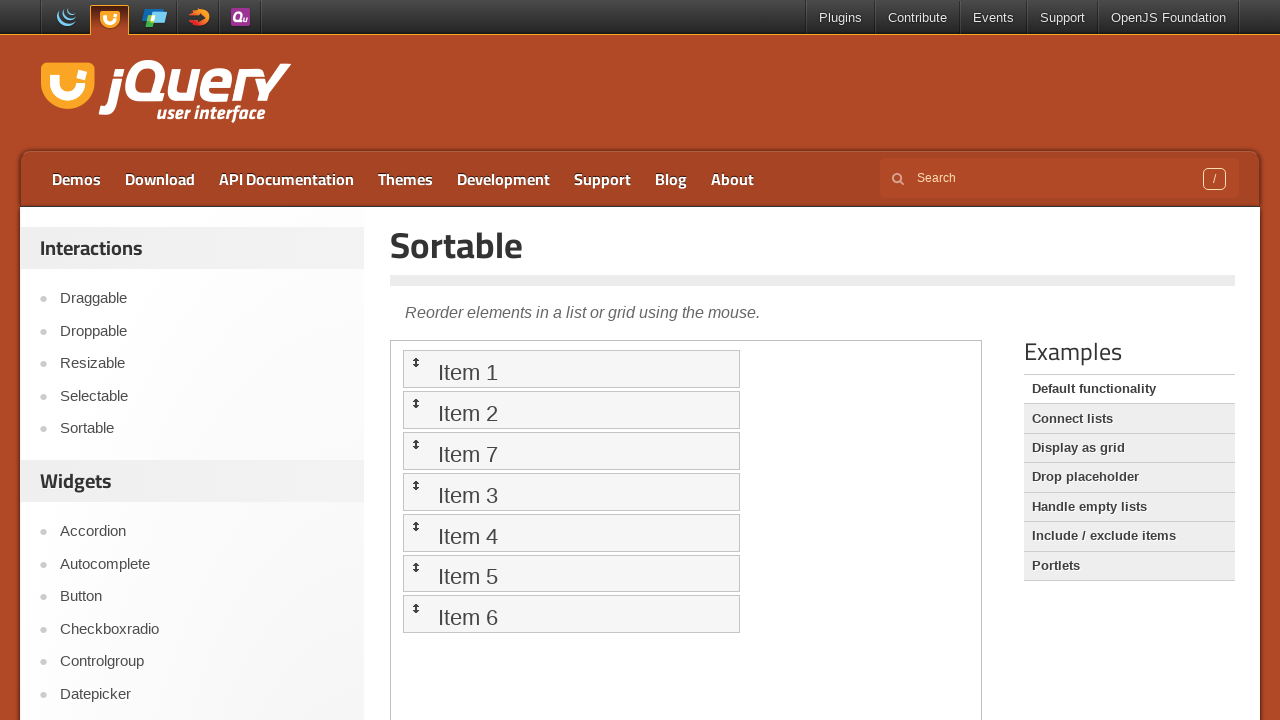

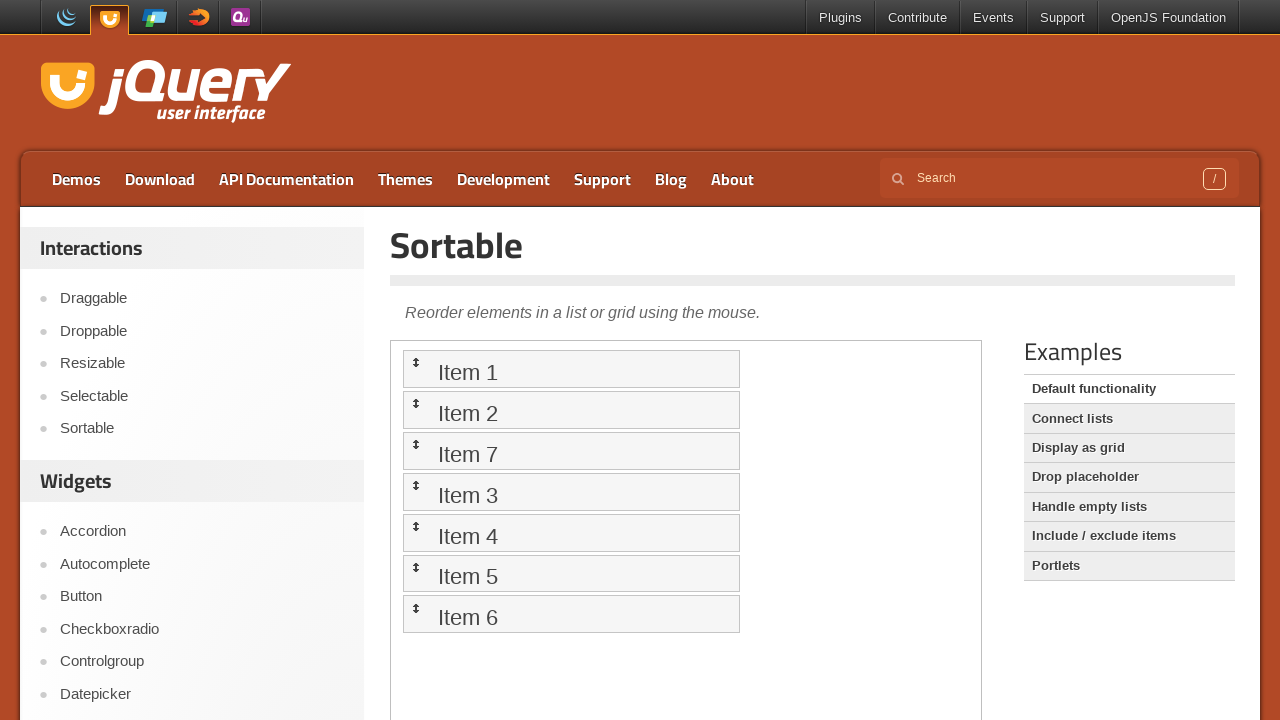